Tests adding todo items to the list by filling the input field and pressing Enter, verifying items appear in the list

Starting URL: https://demo.playwright.dev/todomvc

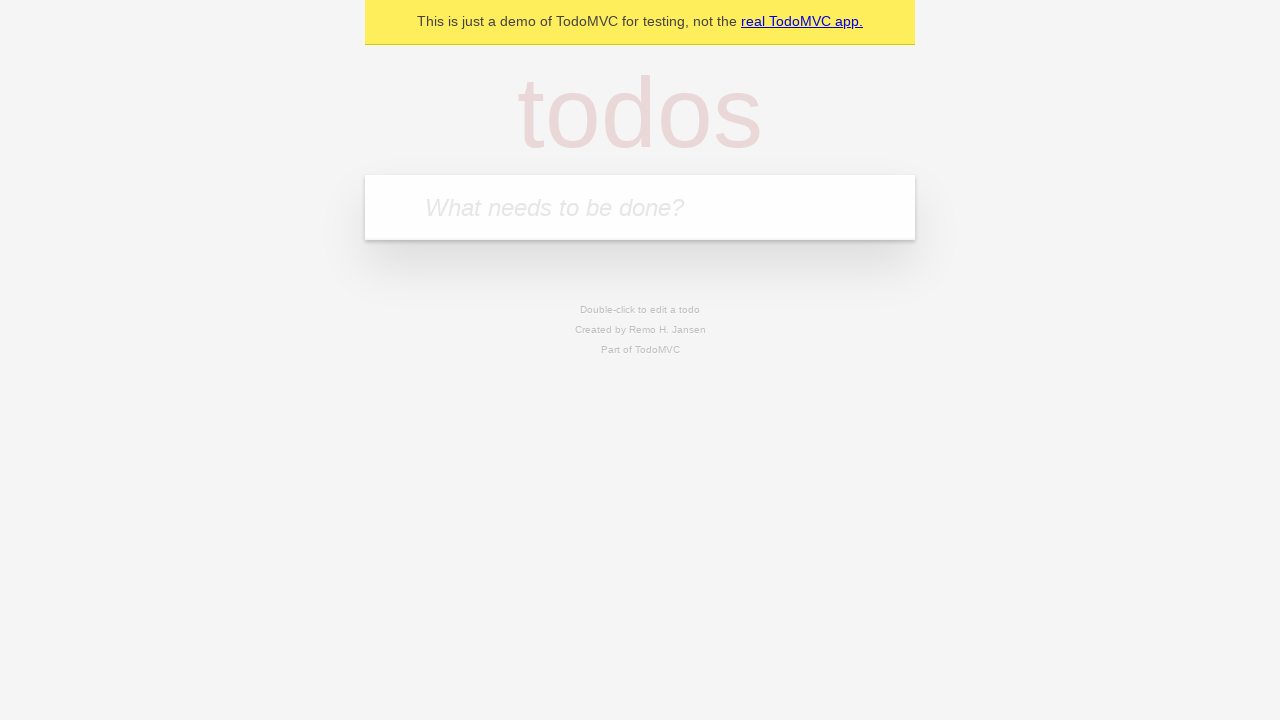

Filled todo input with 'buy some cheese' on internal:attr=[placeholder="What needs to be done?"i]
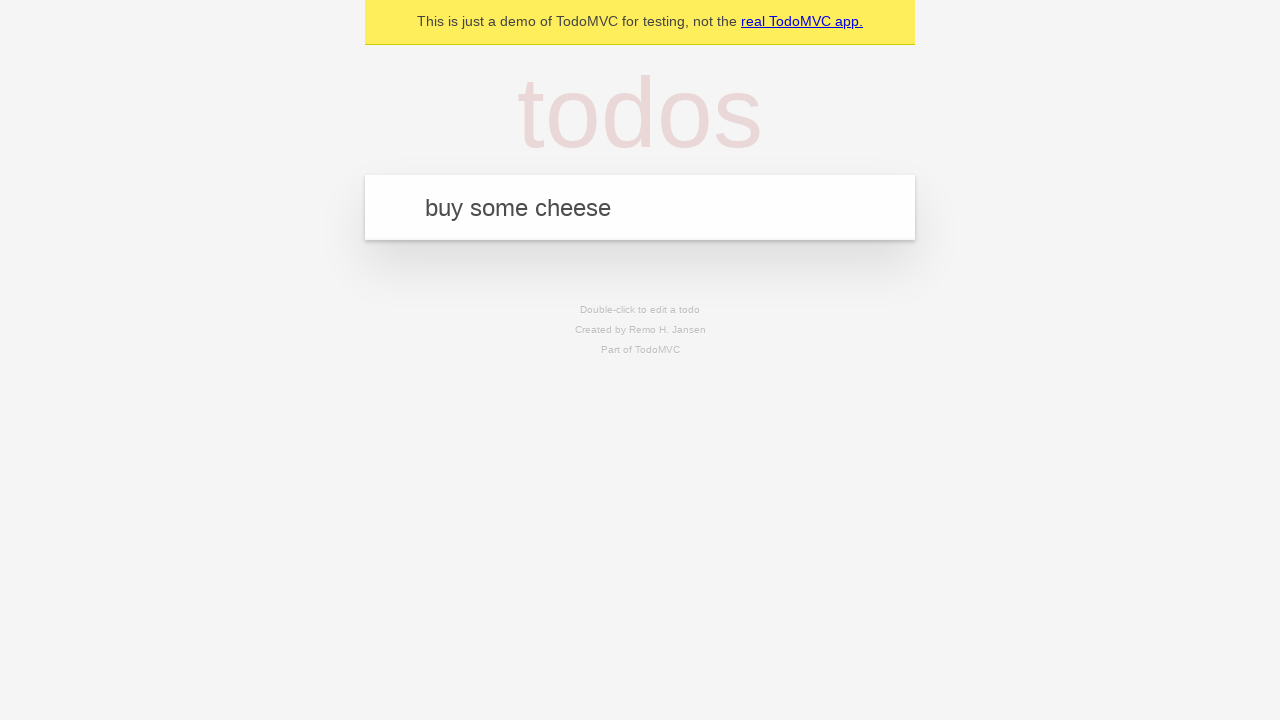

Pressed Enter to add first todo item on internal:attr=[placeholder="What needs to be done?"i]
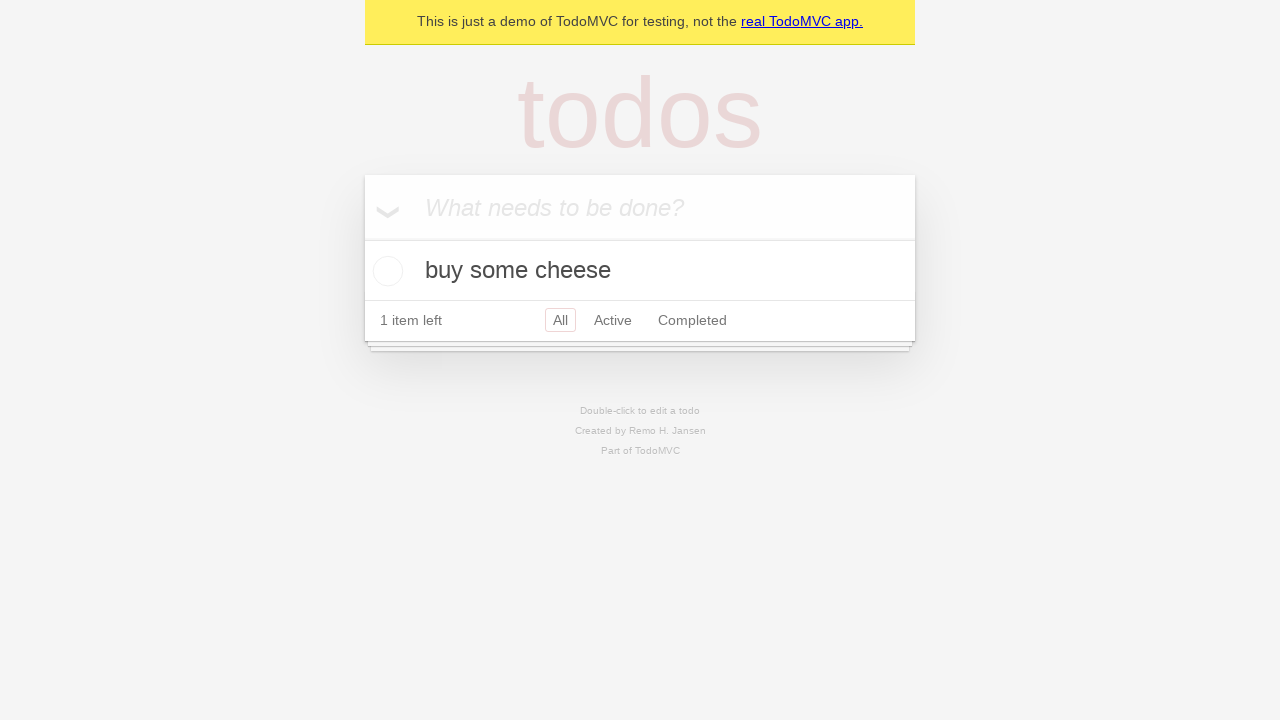

First todo item appeared in the list
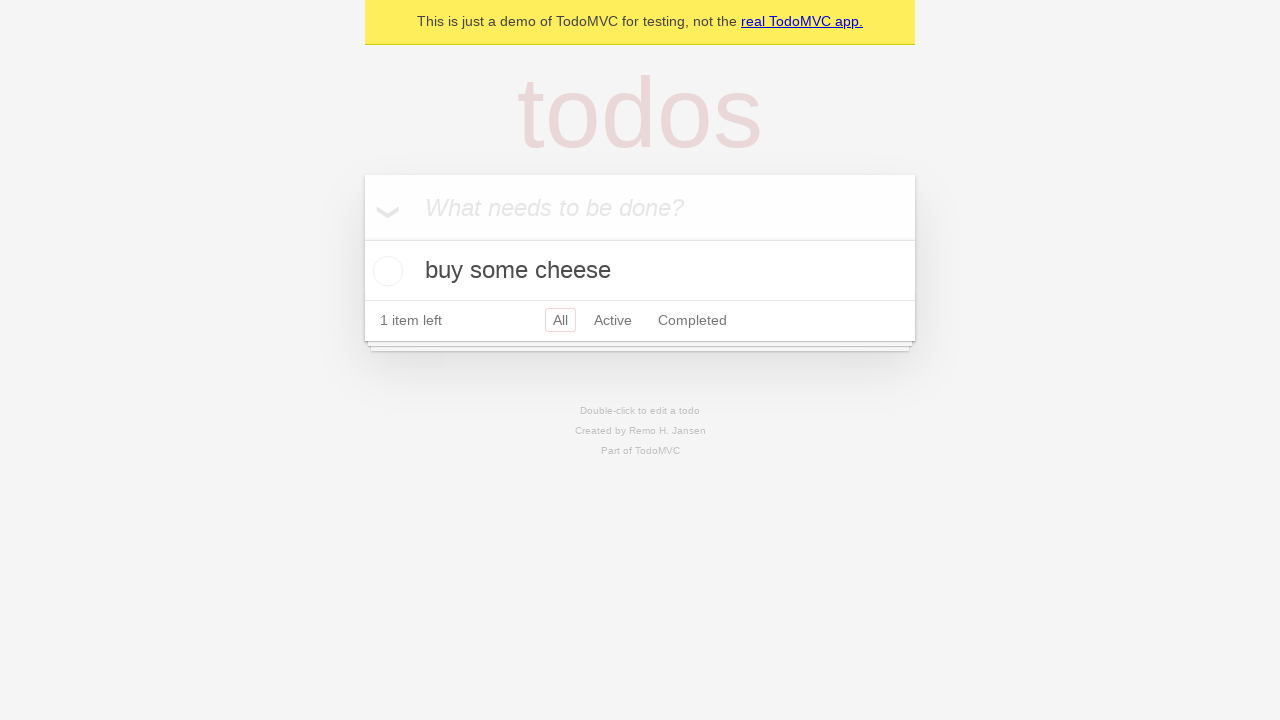

Filled todo input with 'feed the cat' on internal:attr=[placeholder="What needs to be done?"i]
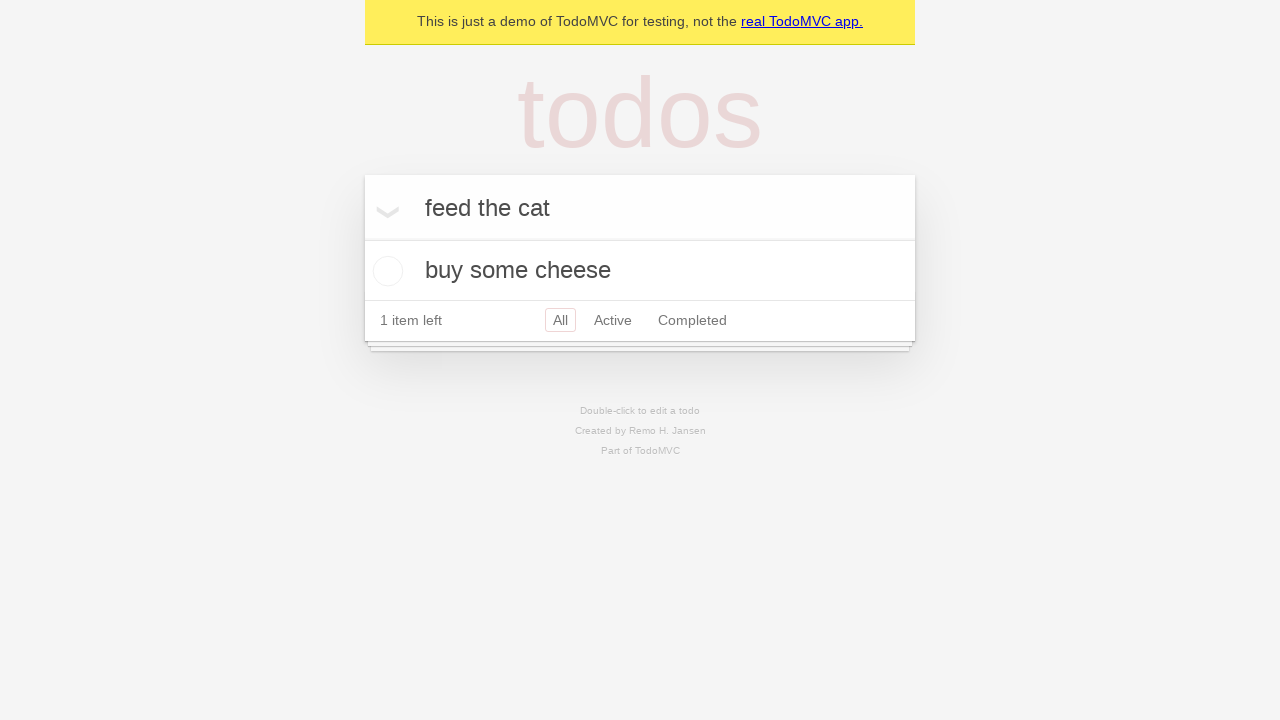

Pressed Enter to add second todo item on internal:attr=[placeholder="What needs to be done?"i]
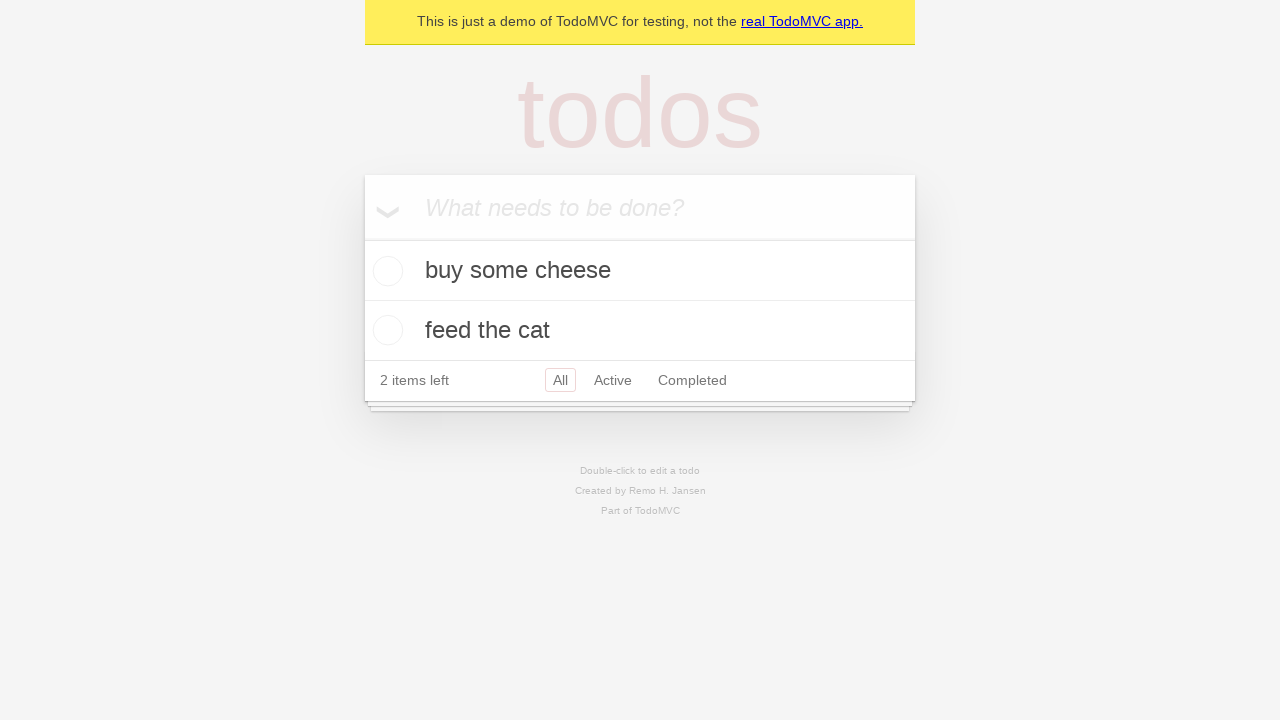

Second todo item appeared in the list
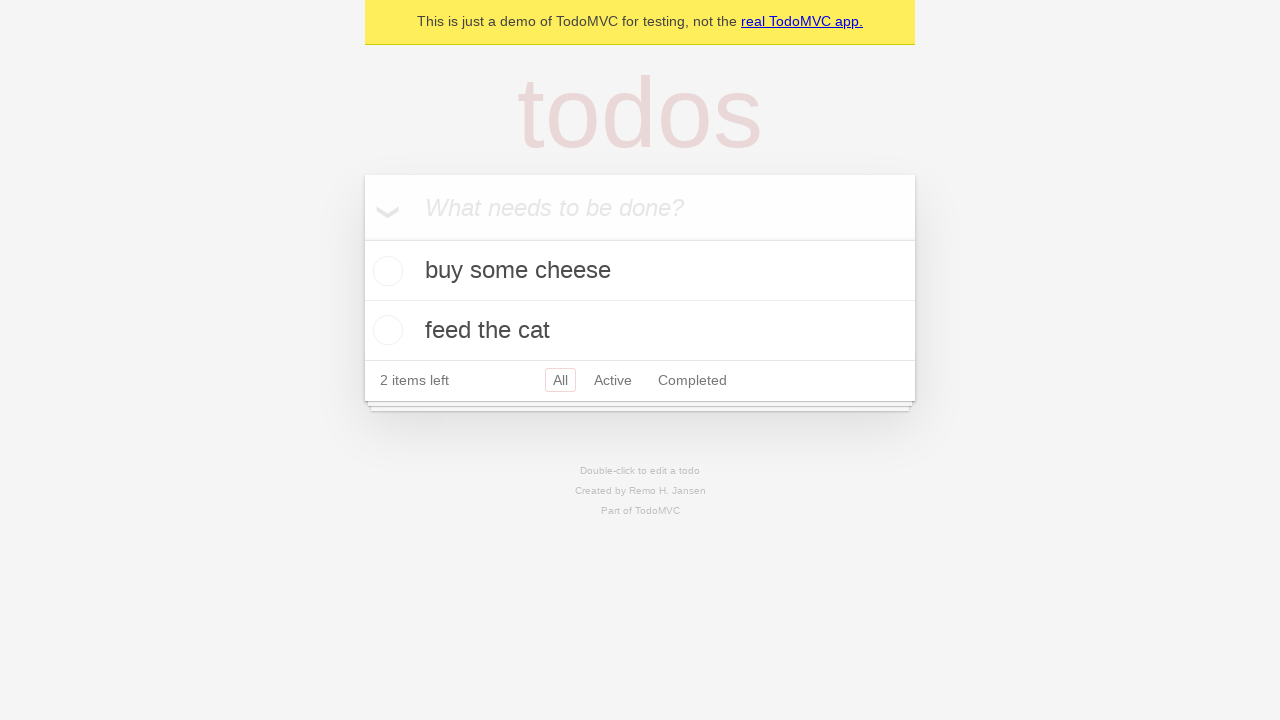

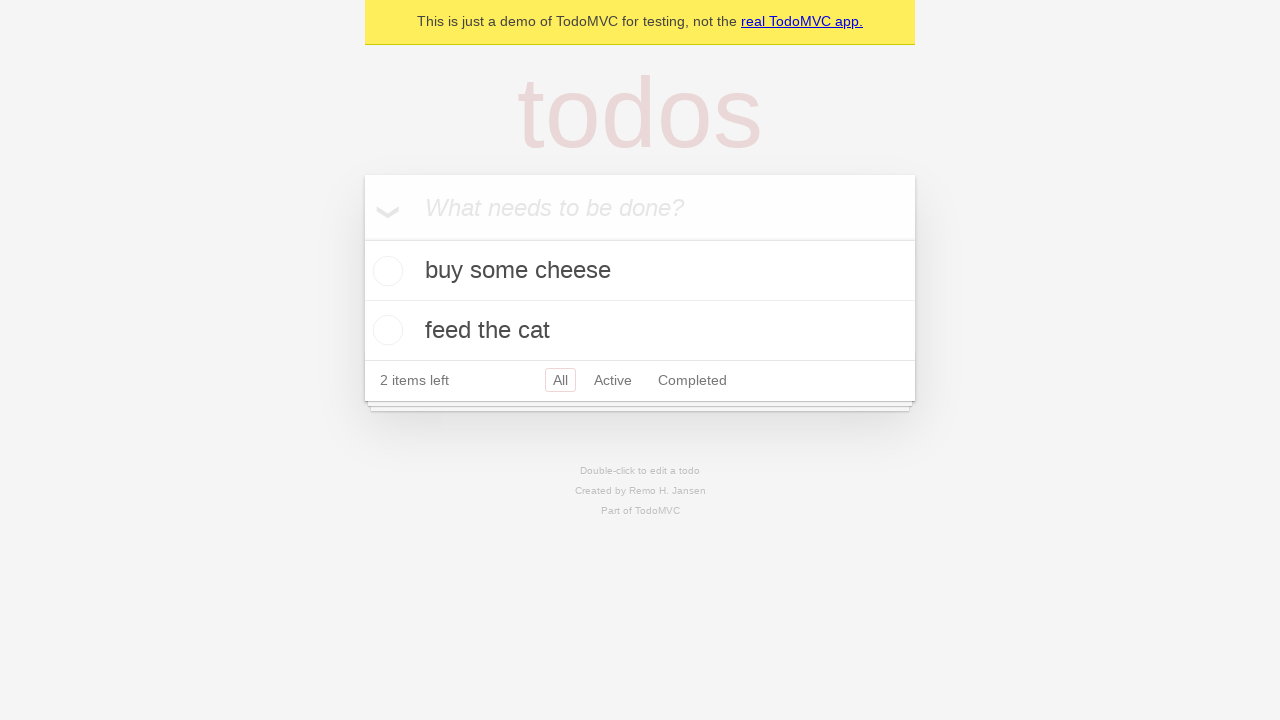